Tests JavaScript confirm dialog functionality by clicking a button, accepting the alert, and verifying the result text shows "OK".

Starting URL: https://www.w3schools.com/js/tryit.asp?filename=tryjs_confirm

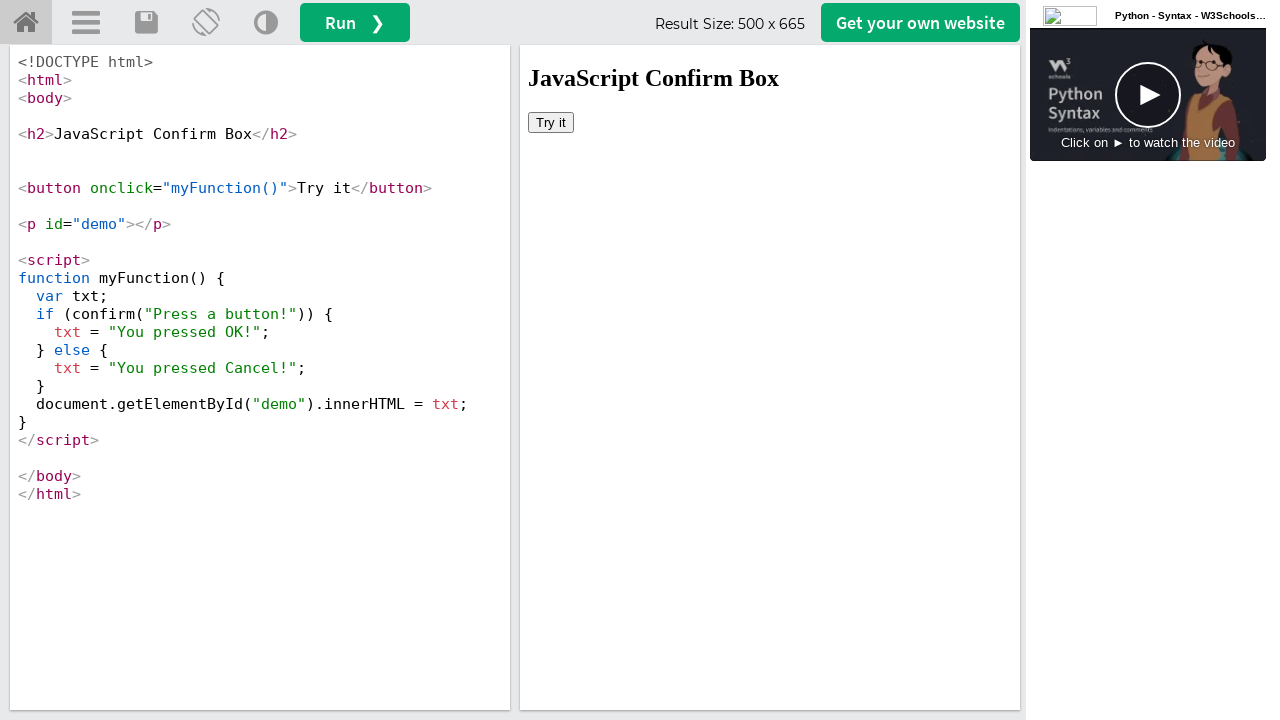

Located iframe with result content
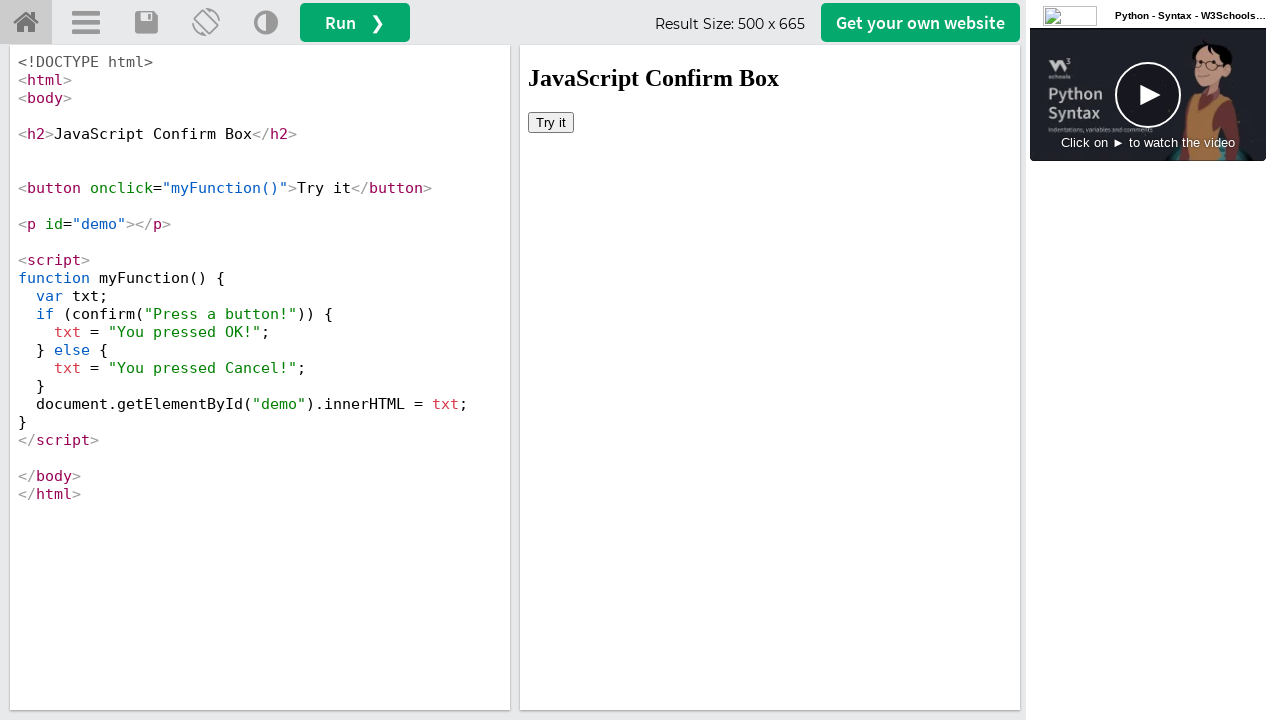

Set up dialog handler to accept confirm dialogs
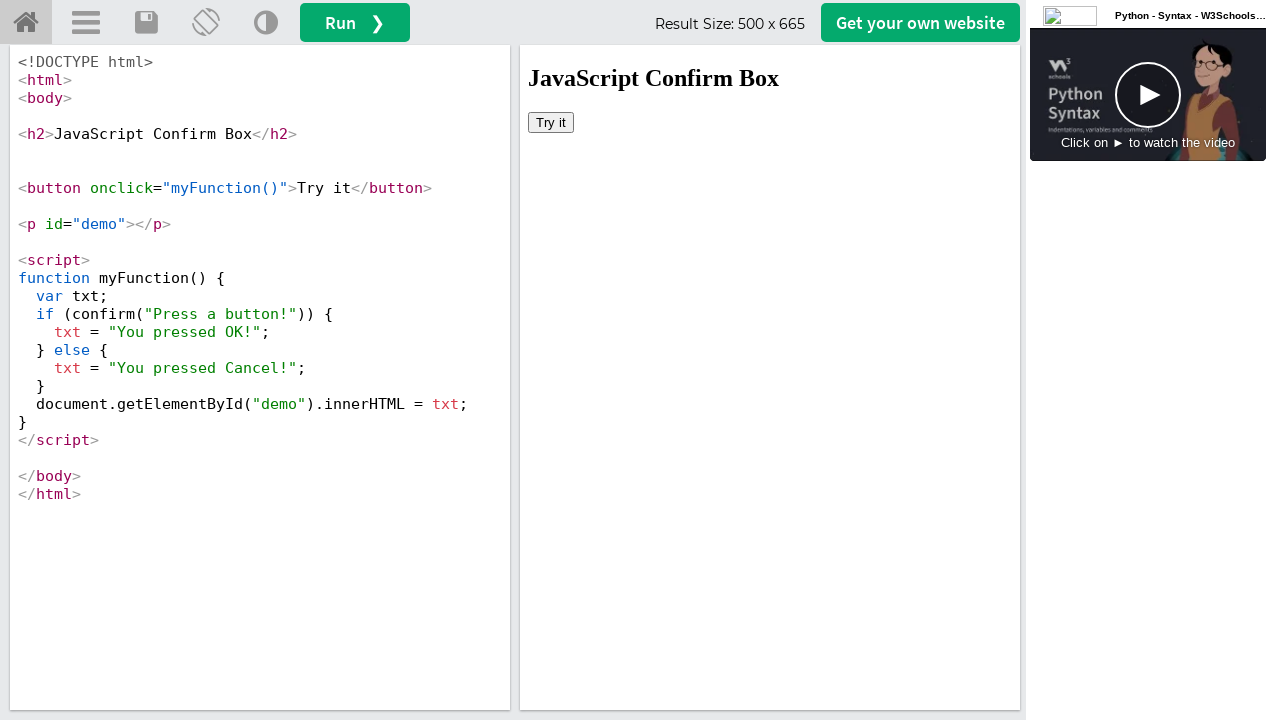

Clicked the Try it button to trigger confirm dialog at (551, 122) on #iframeResult >> internal:control=enter-frame >> button
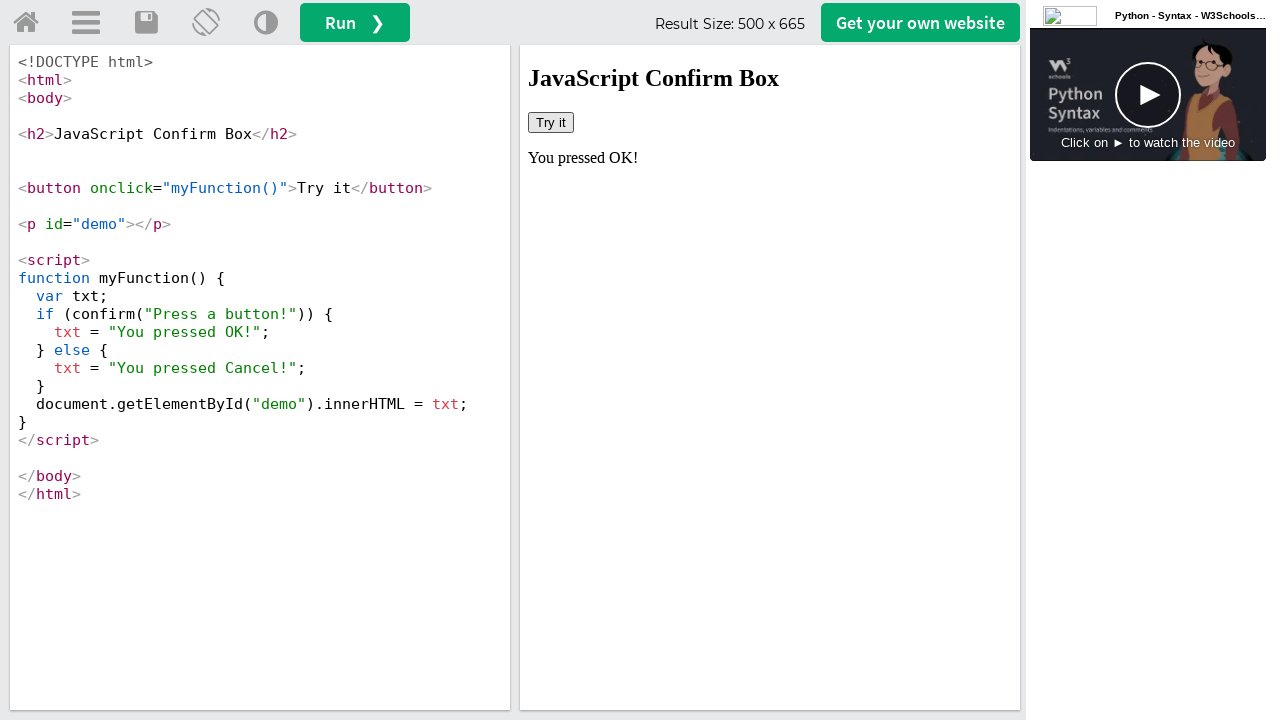

Located result text element
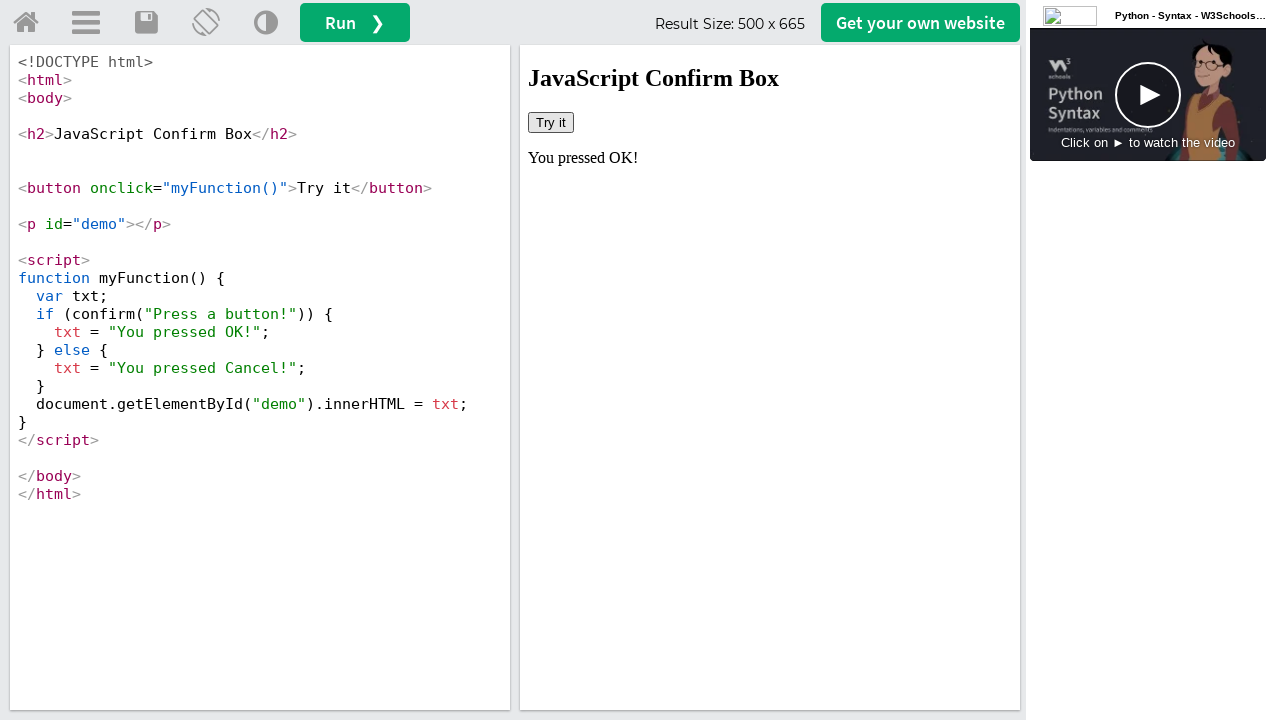

Waited 500ms for dialog handling to complete
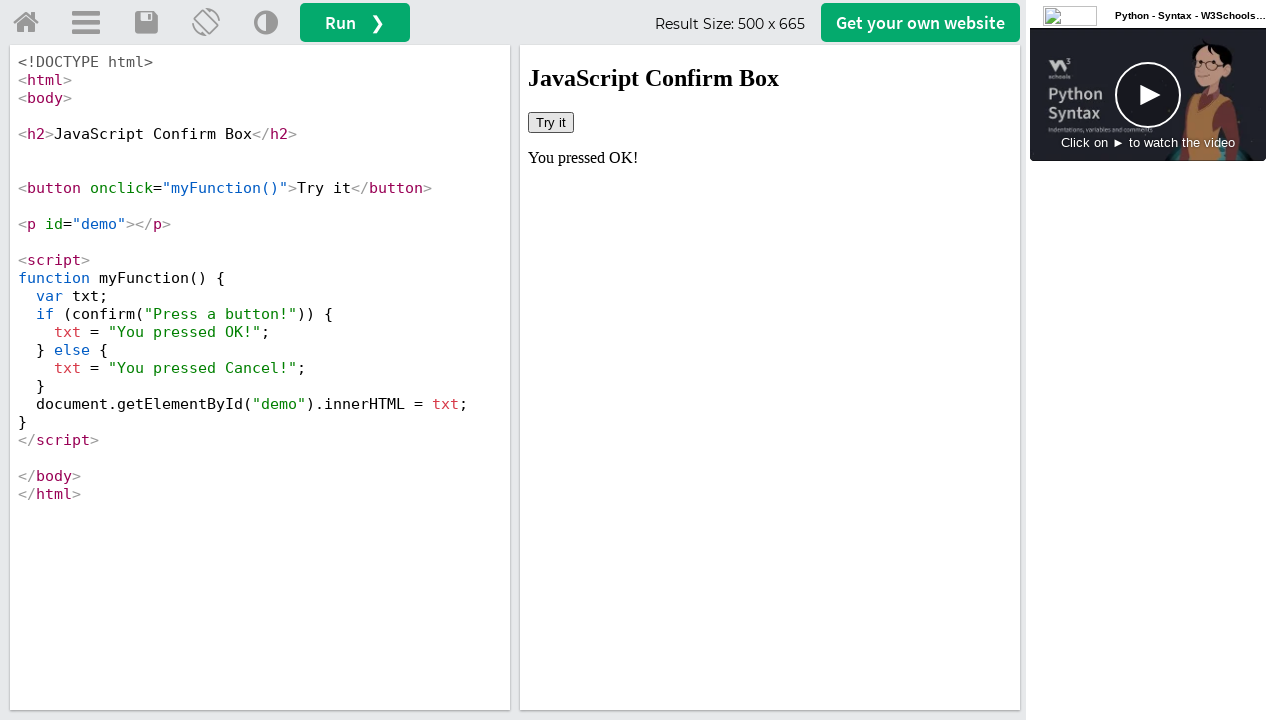

Verified result text contains 'OK' after accepting dialog
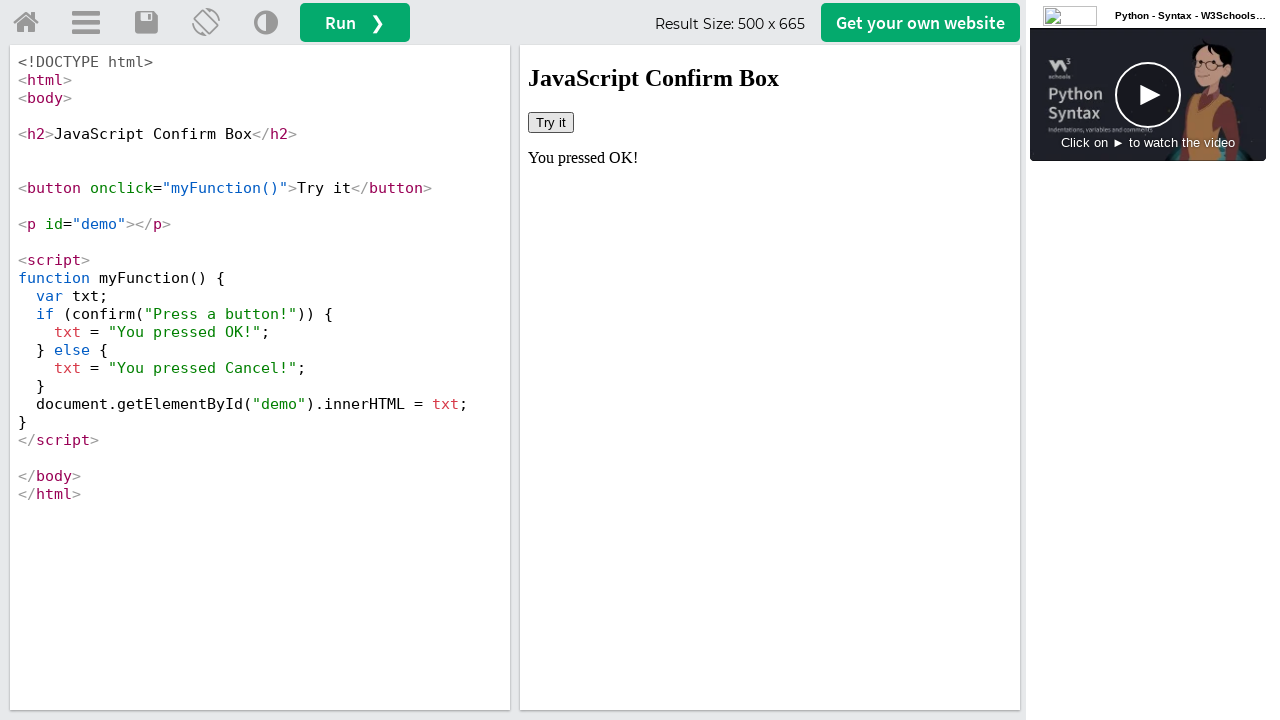

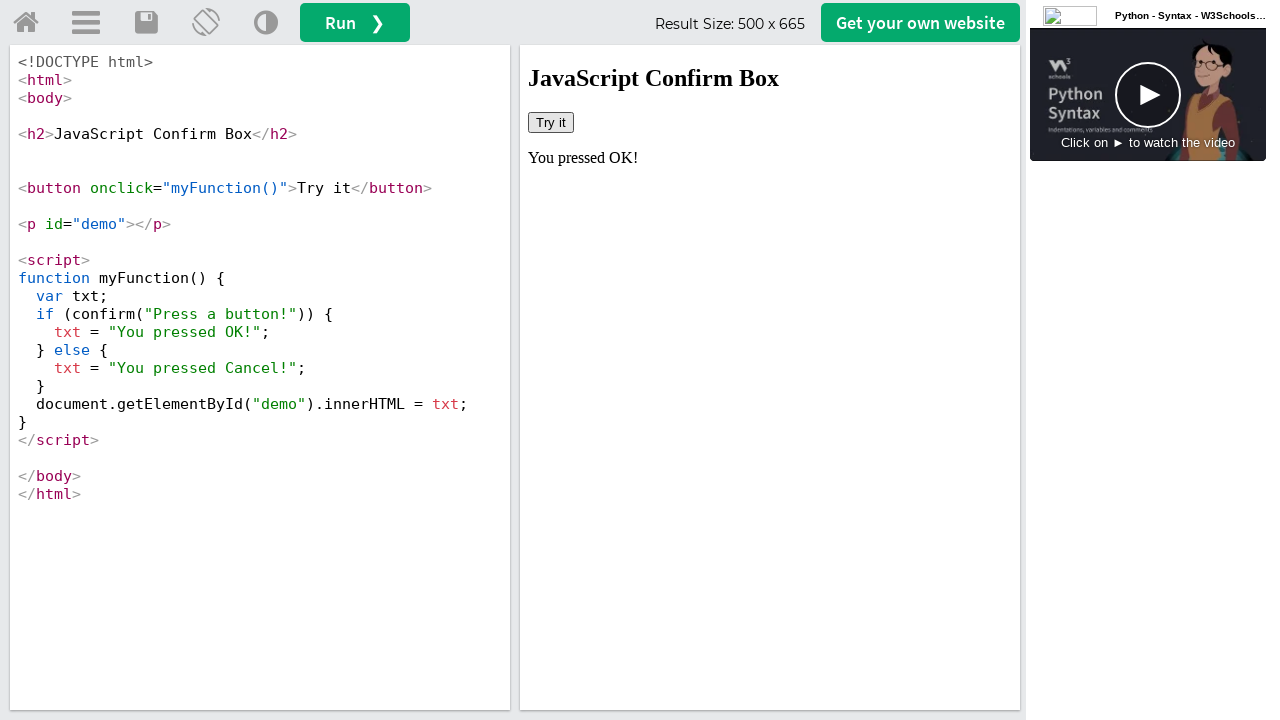